Tests different types of JavaScript alerts on a demo page: simple alert (accept), confirm alert (dismiss), and prompt alert (enter text and accept)

Starting URL: https://demoqa.com/alerts

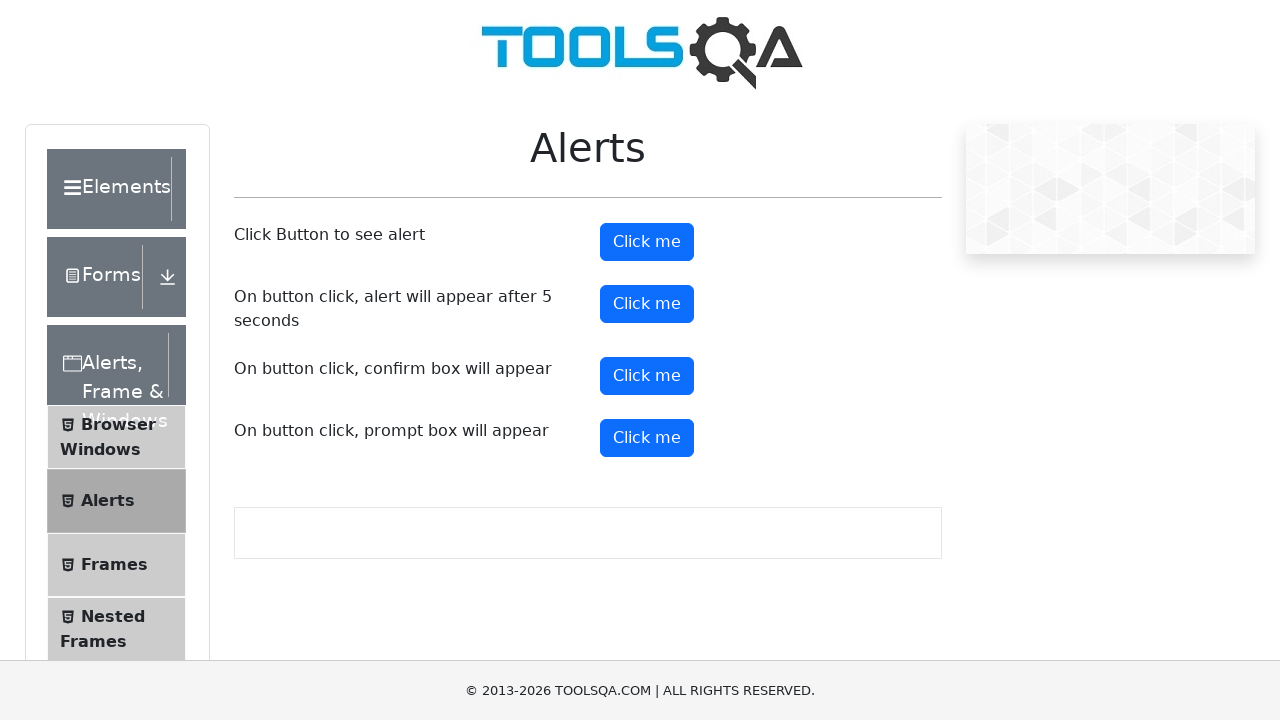

Clicked alert button to trigger simple alert at (647, 242) on #alertButton
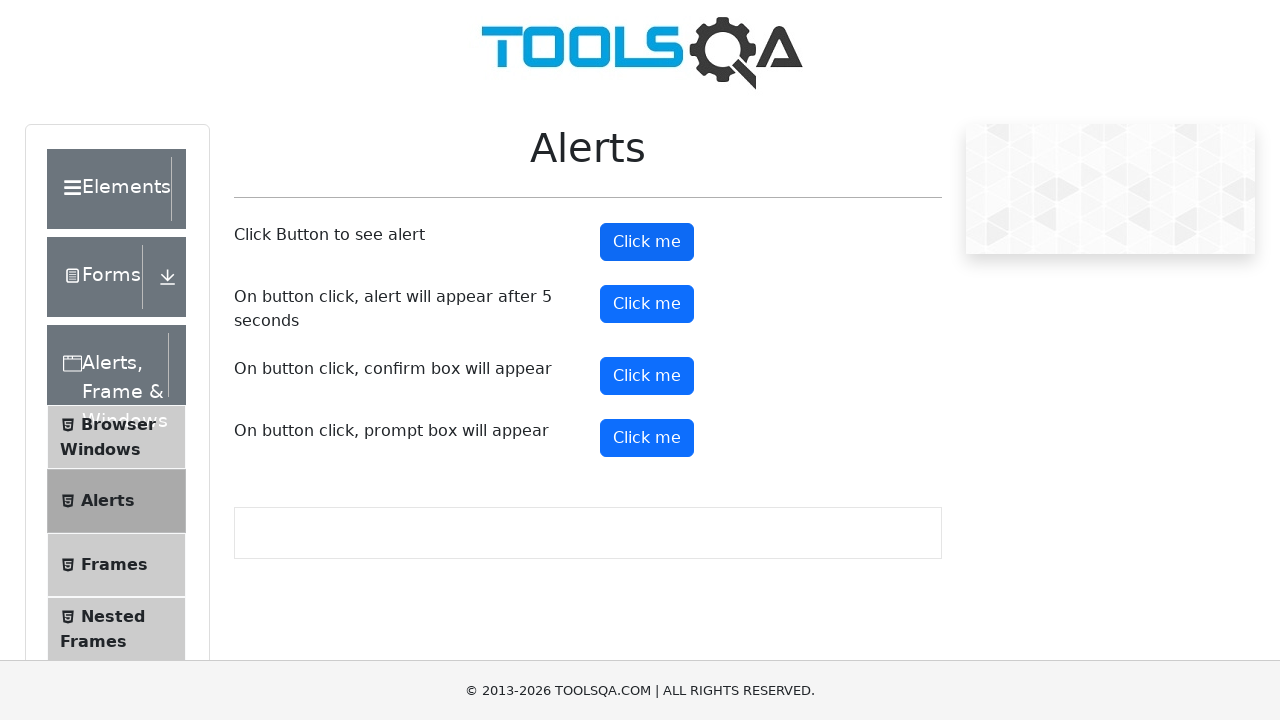

Set up dialog handler to accept simple alert
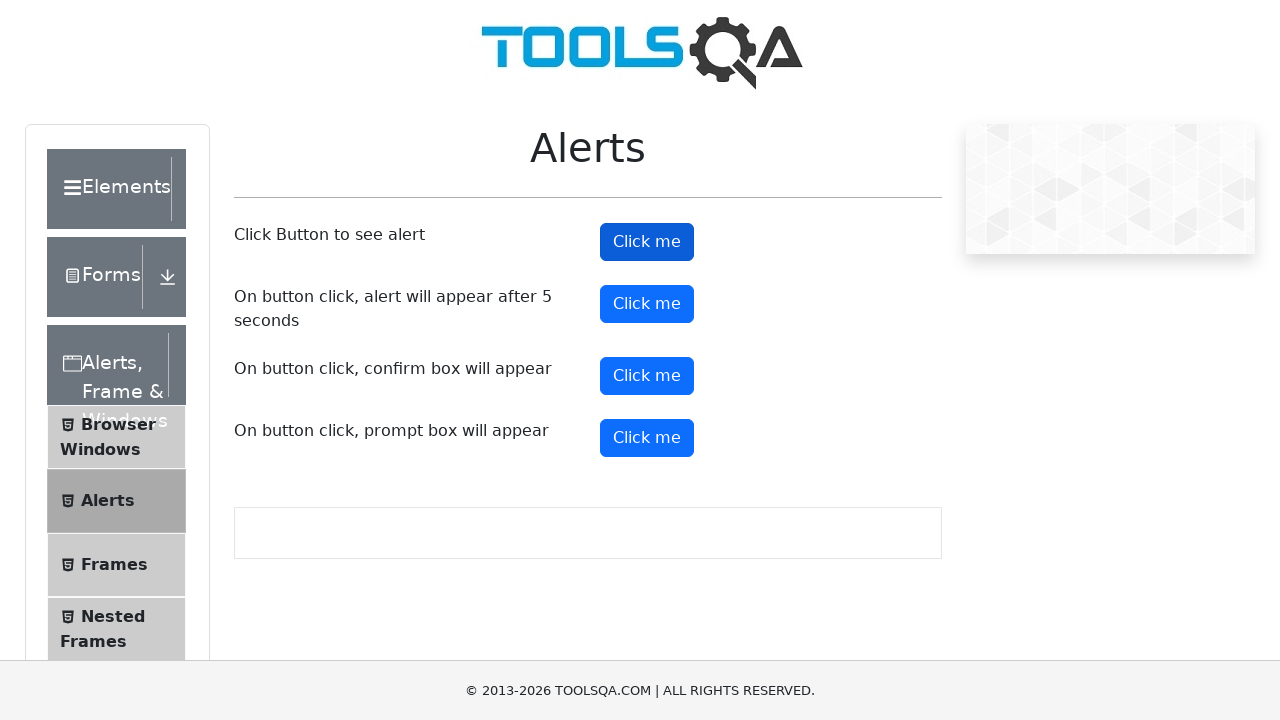

Waited for simple alert to be processed
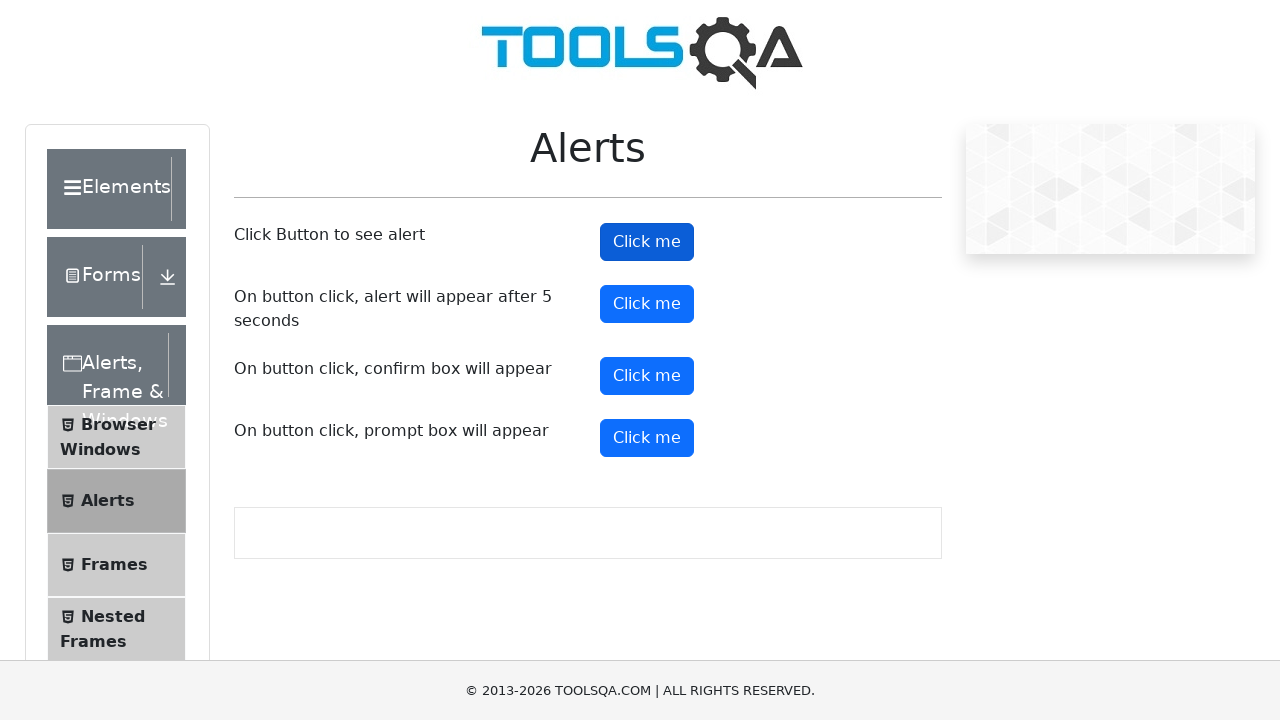

Set up dialog handler to dismiss confirm alert
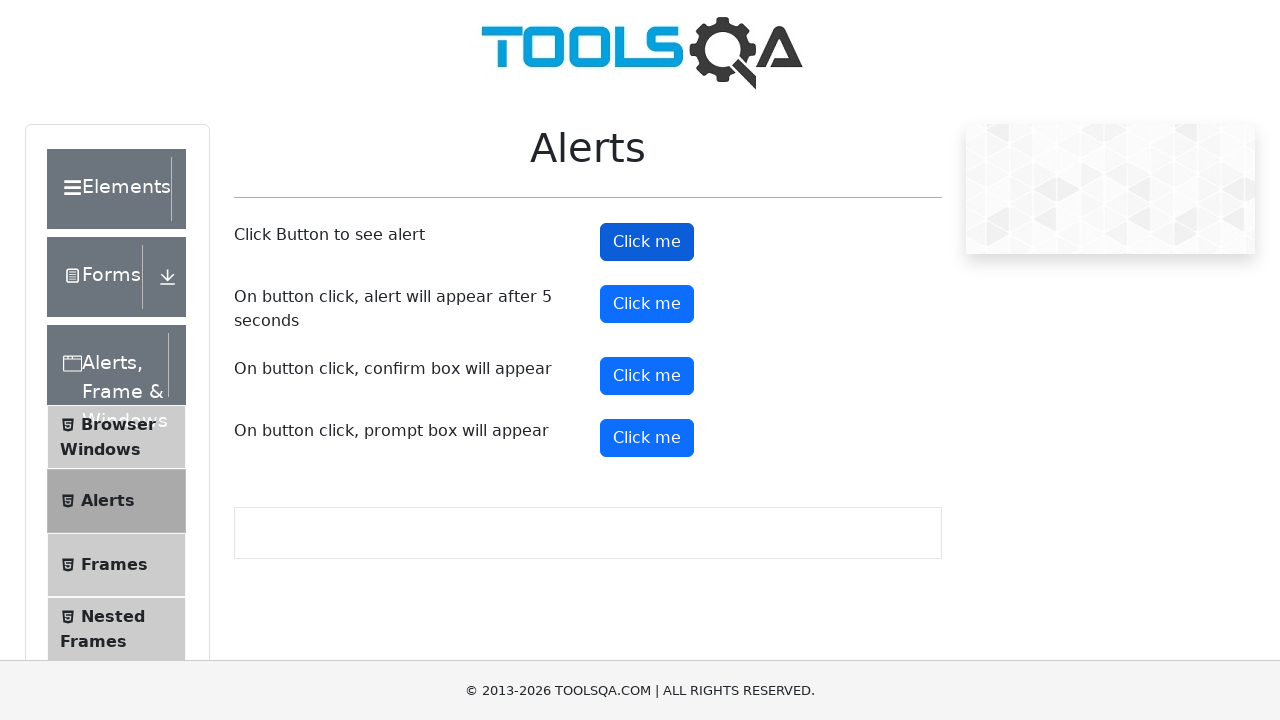

Clicked confirm button to trigger confirm alert at (647, 376) on #confirmButton
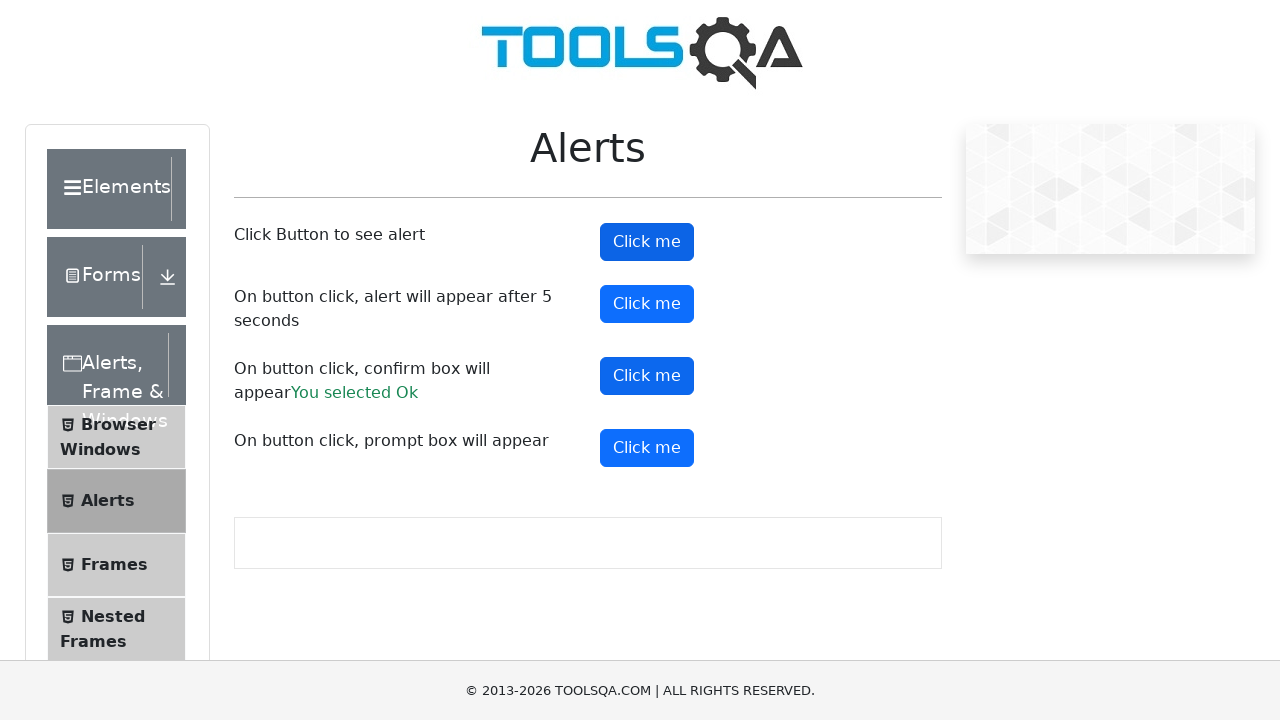

Waited for confirm alert to be dismissed
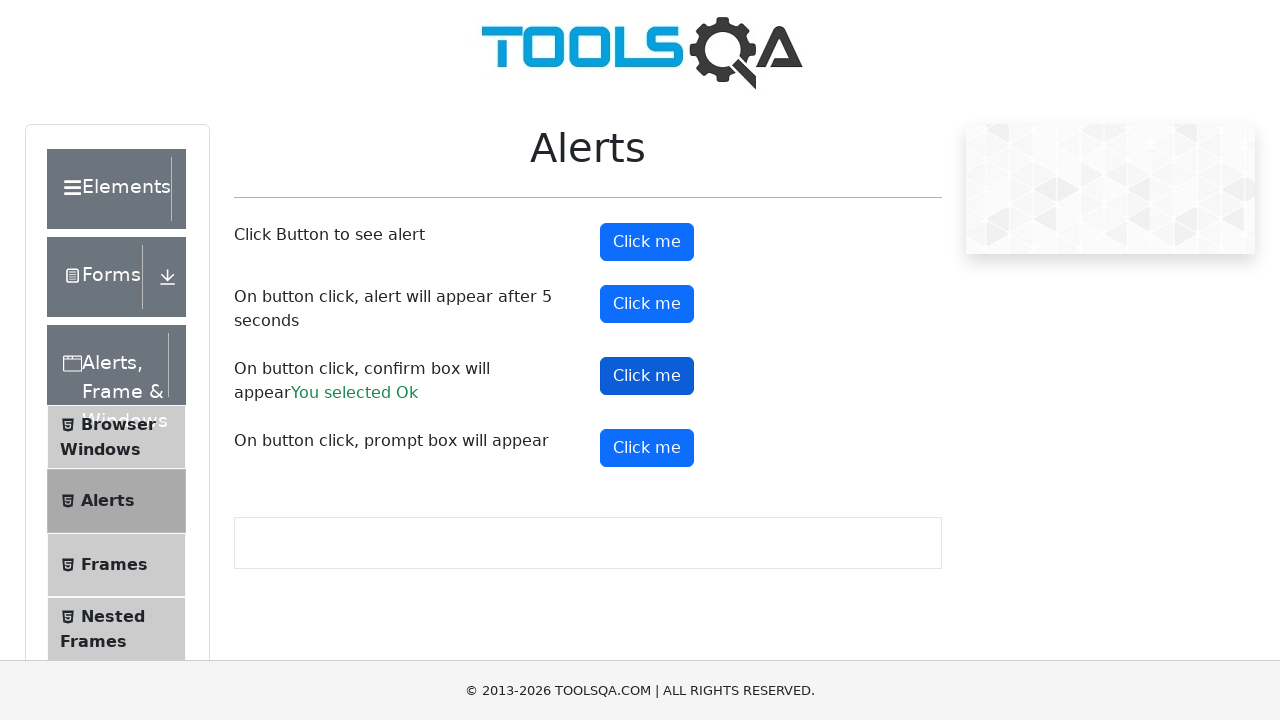

Set up dialog handler to accept prompt alert with text 'RandomUser2024'
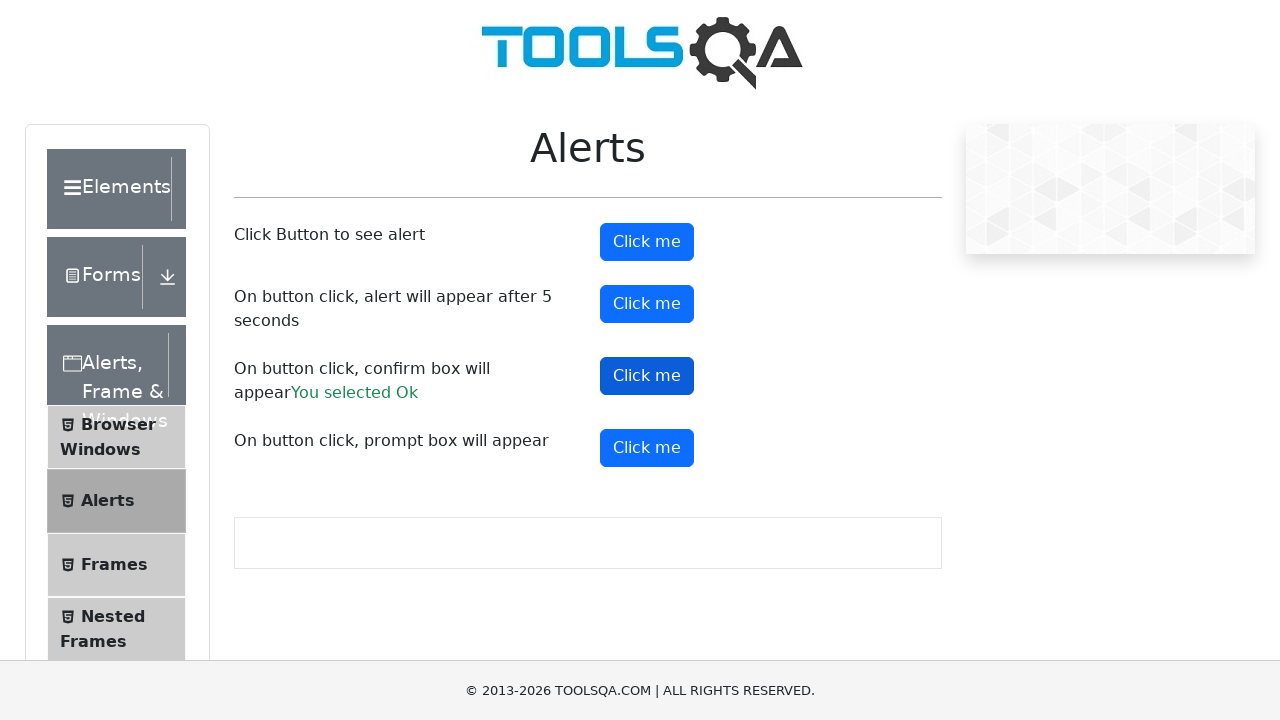

Clicked prompt button to trigger prompt alert at (647, 448) on #promtButton
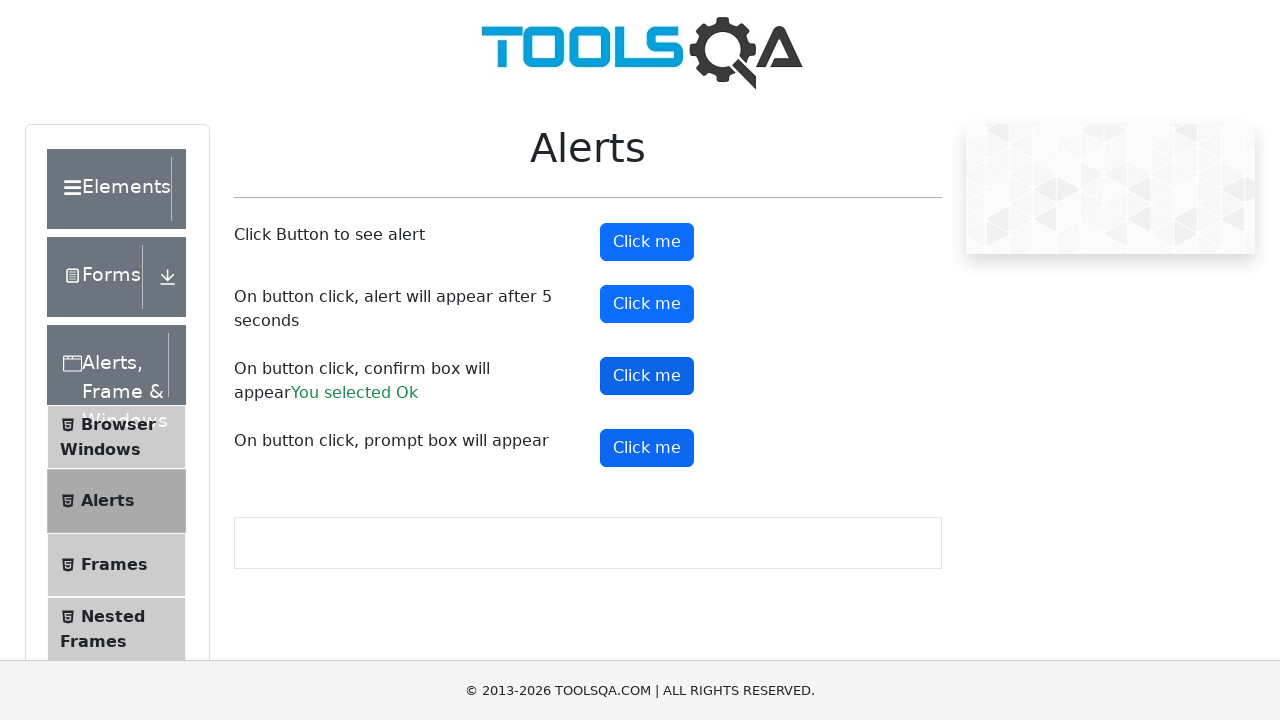

Waited for prompt alert to be processed
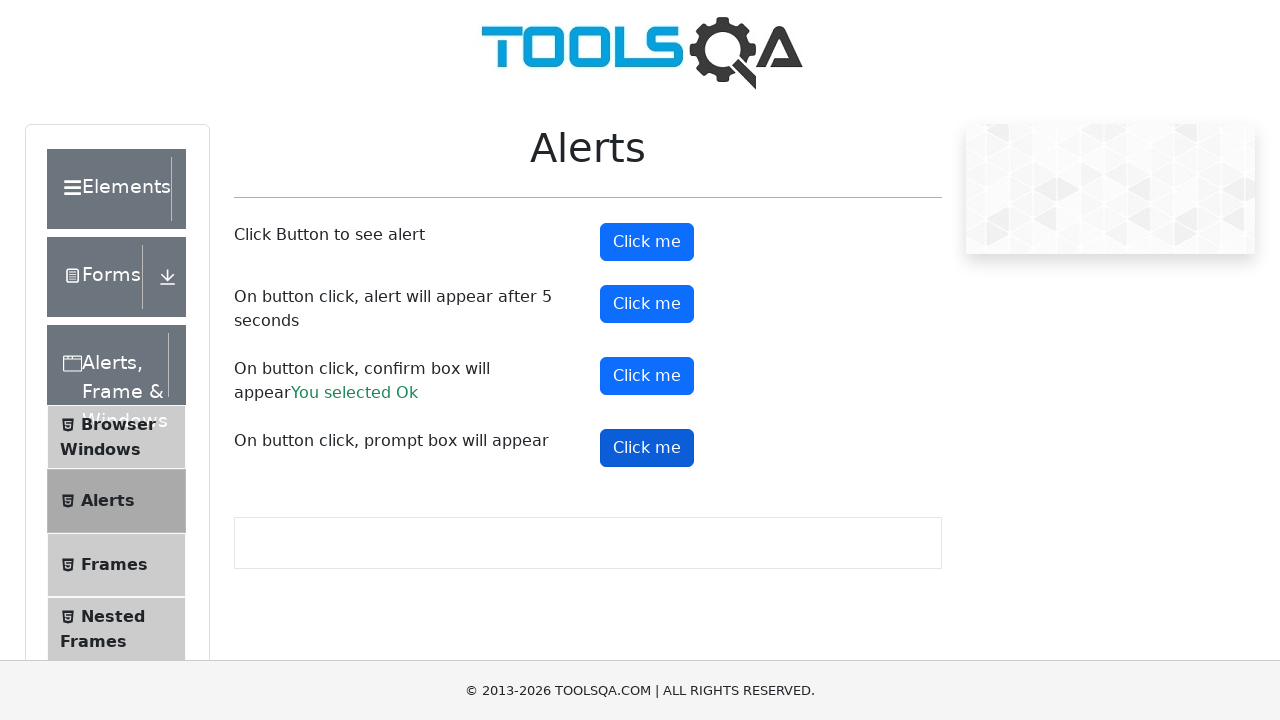

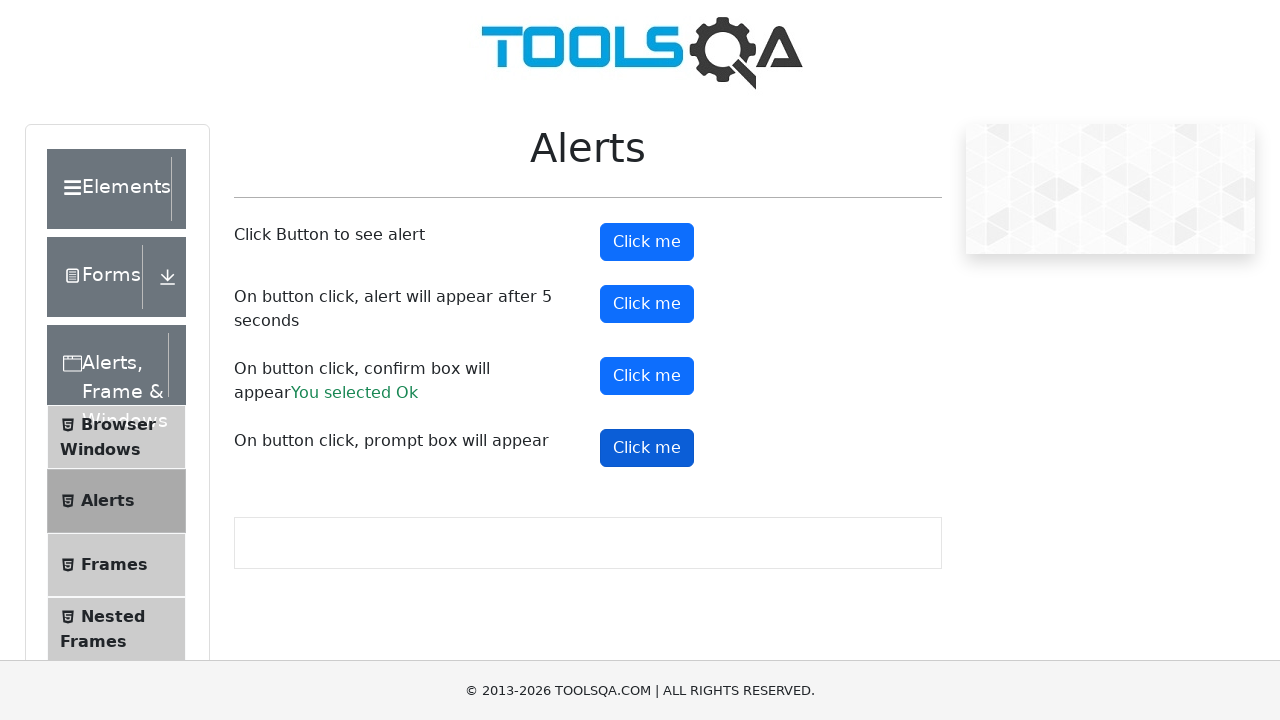